Navigates to Rediff homepage and clicks on a link containing "Business Em" text (likely "Business Email" or similar)

Starting URL: https://rediff.com

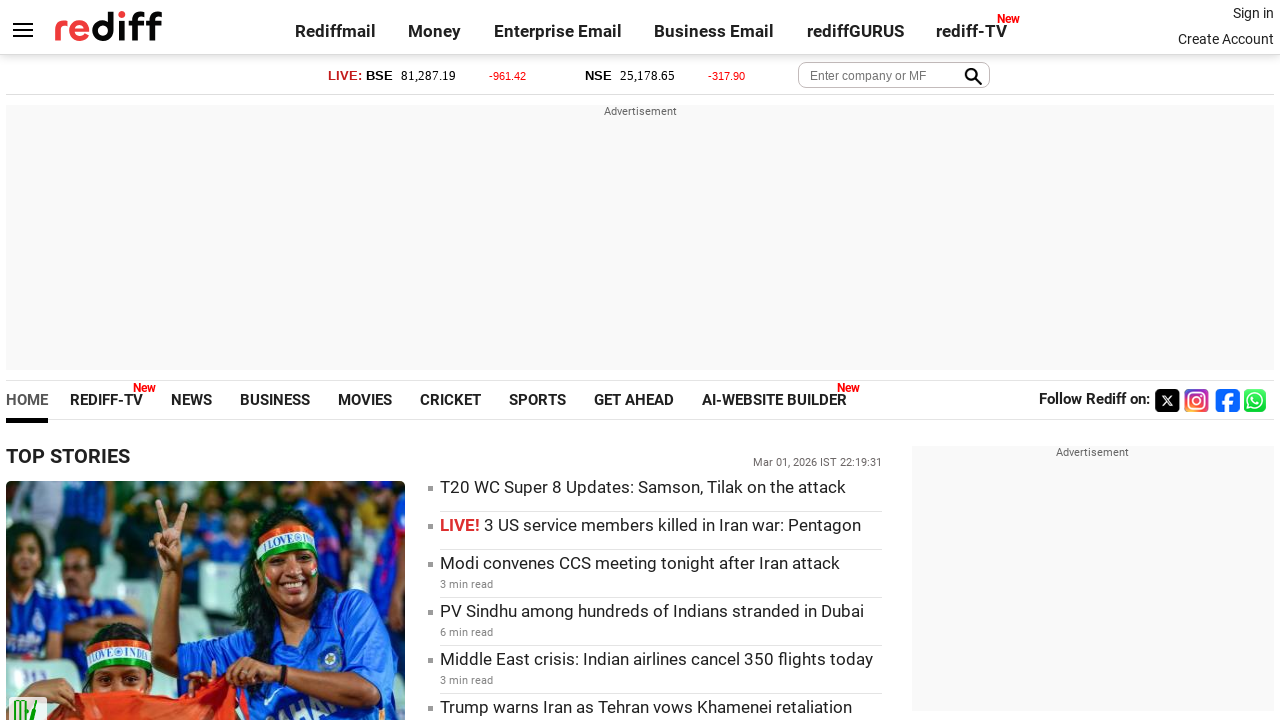

Navigated to Rediff homepage
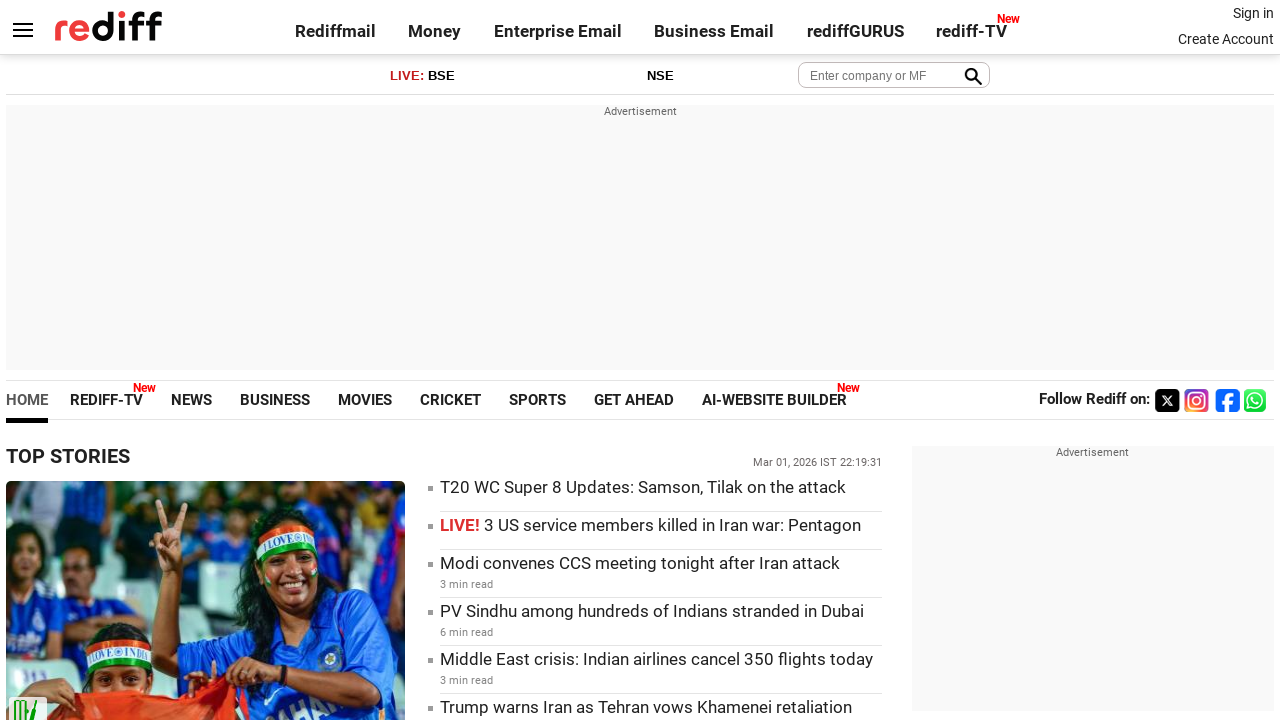

Clicked on link containing 'Business Em' text at (714, 31) on a:has-text('Business Em')
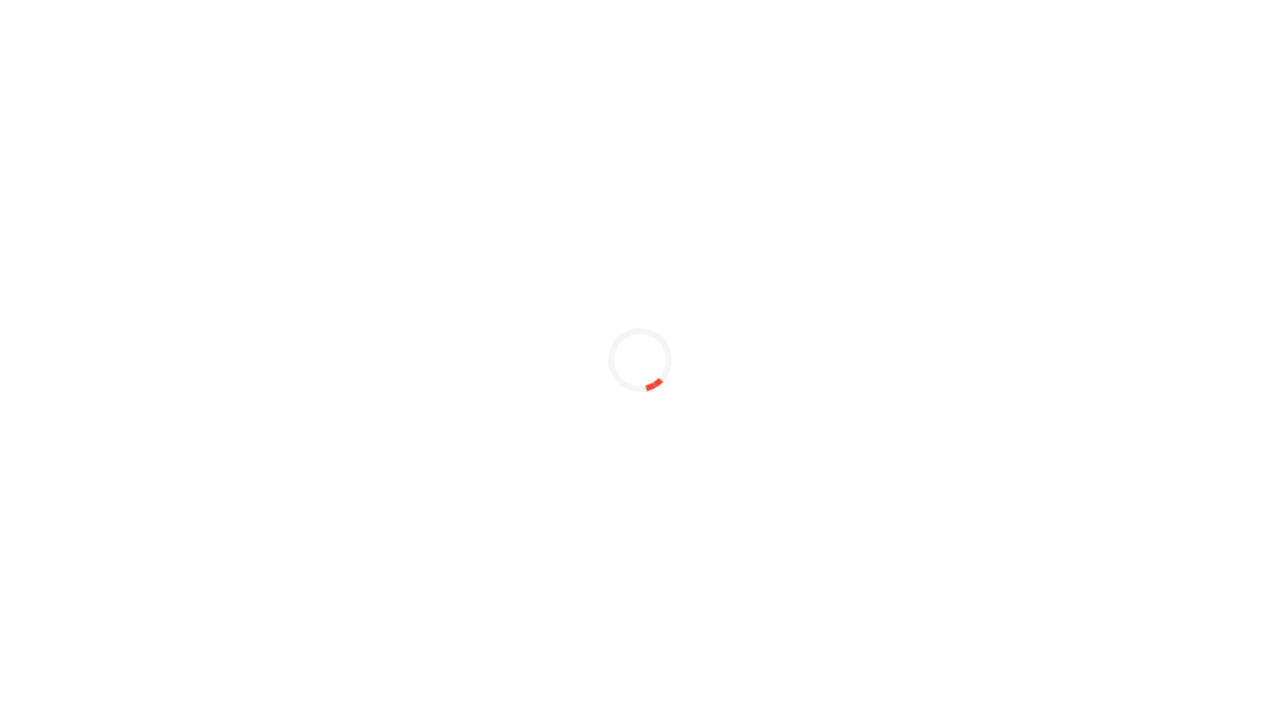

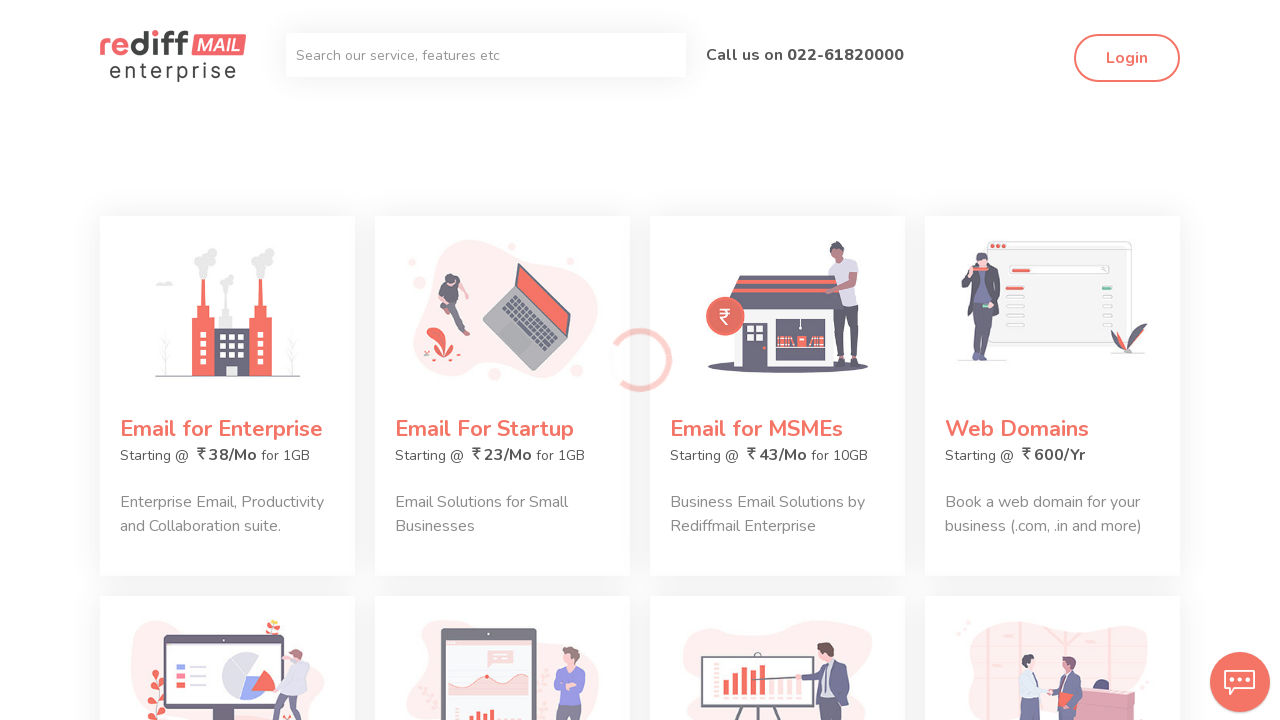